Tests handling of frames by navigating to Oracle Java API documentation and clicking on a package link within an iframe

Starting URL: https://docs.oracle.com/javase/8/docs/api

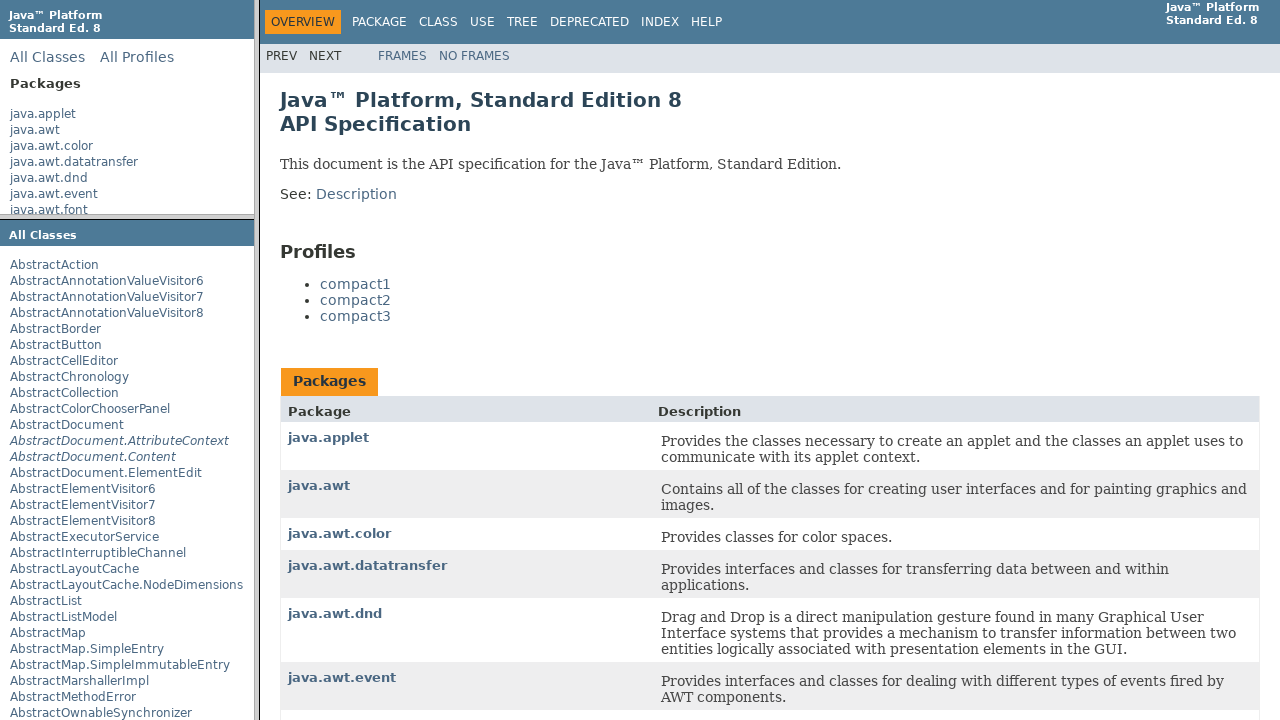

Located packageListFrame iframe
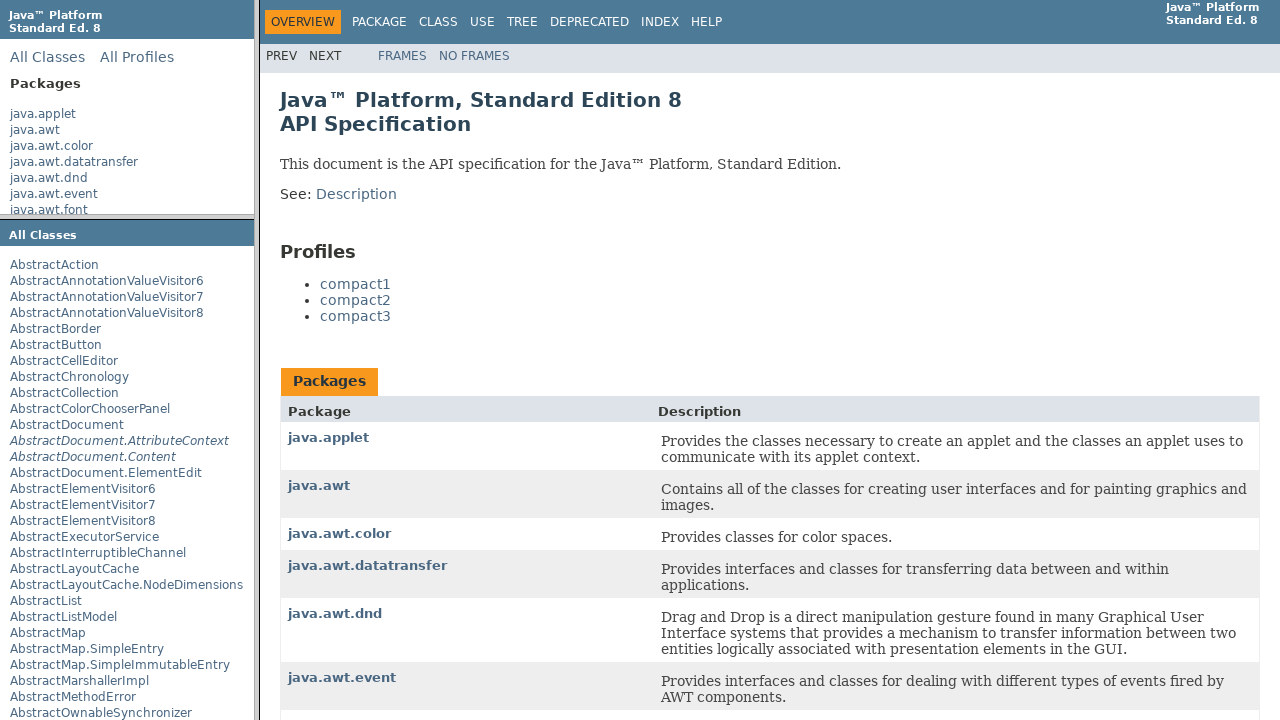

Clicked on java.applet package link within iframe at (43, 114) on xpath=//frame[@name='packageListFrame'] >> internal:control=enter-frame >> xpath
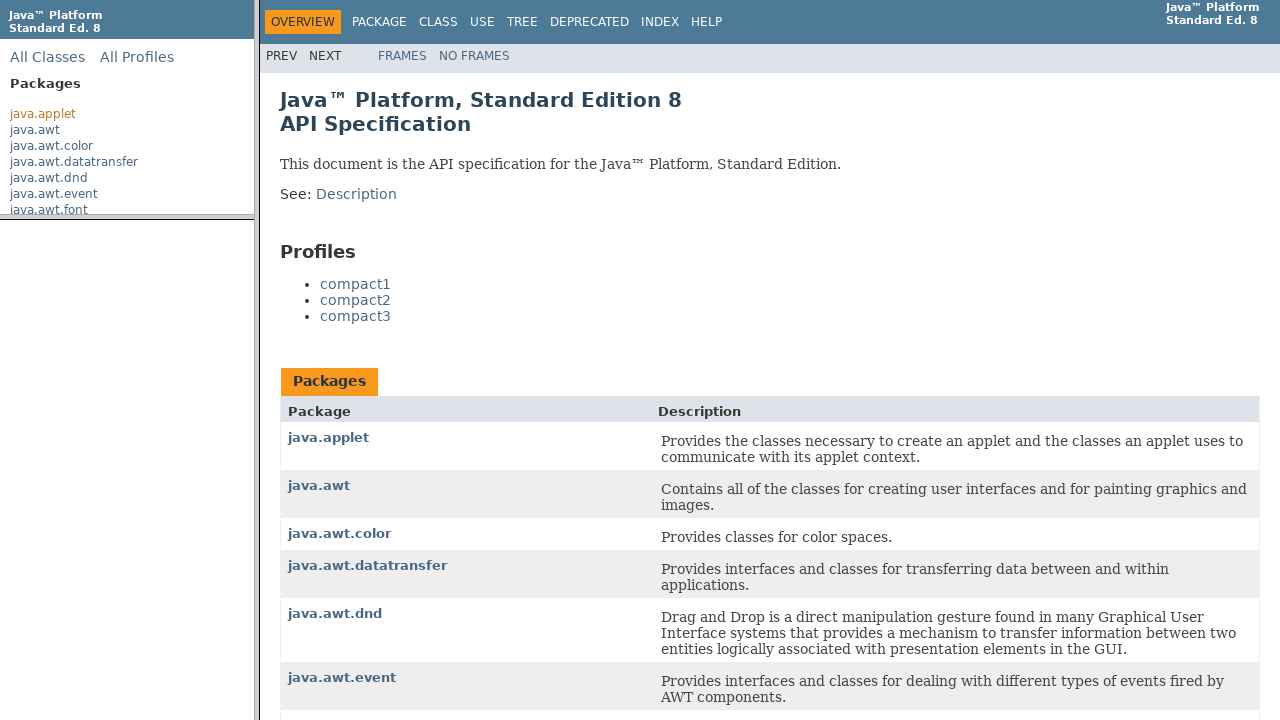

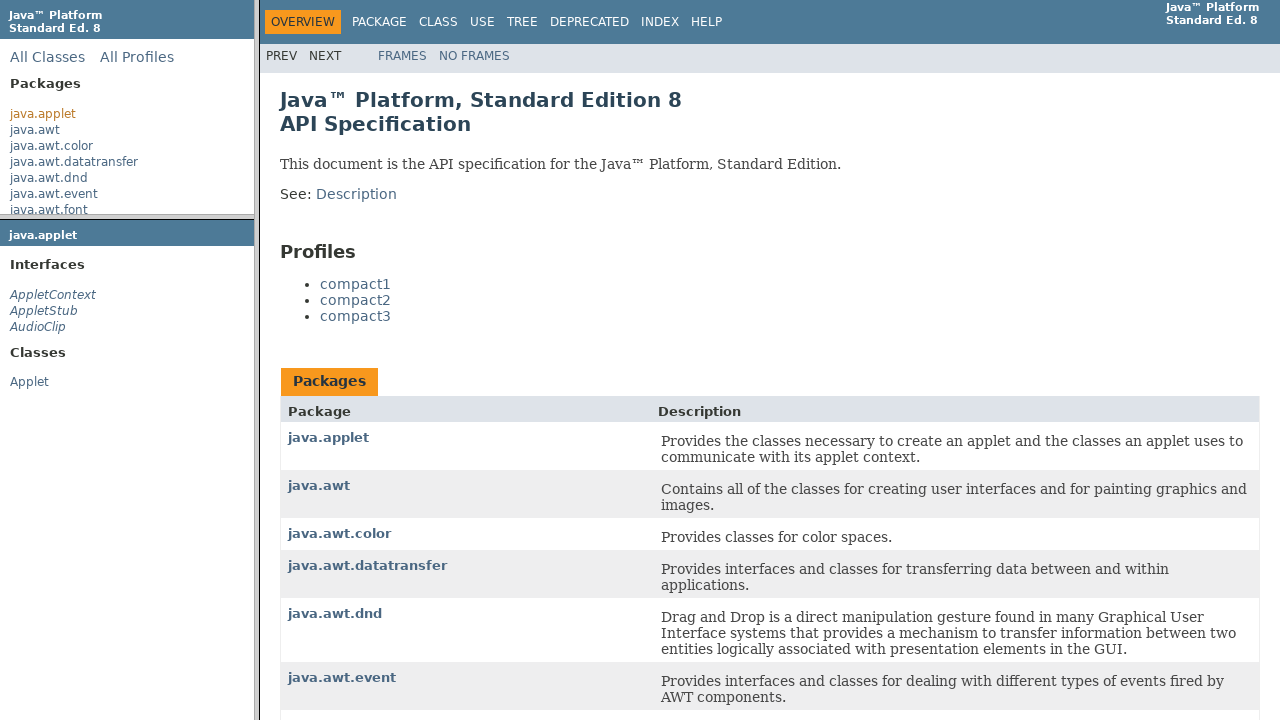